Tests JavaScript confirmation alert handling by clicking a button to trigger a confirmation dialog, accepting it, and verifying the result message is displayed on the page.

Starting URL: http://the-internet.herokuapp.com/javascript_alerts

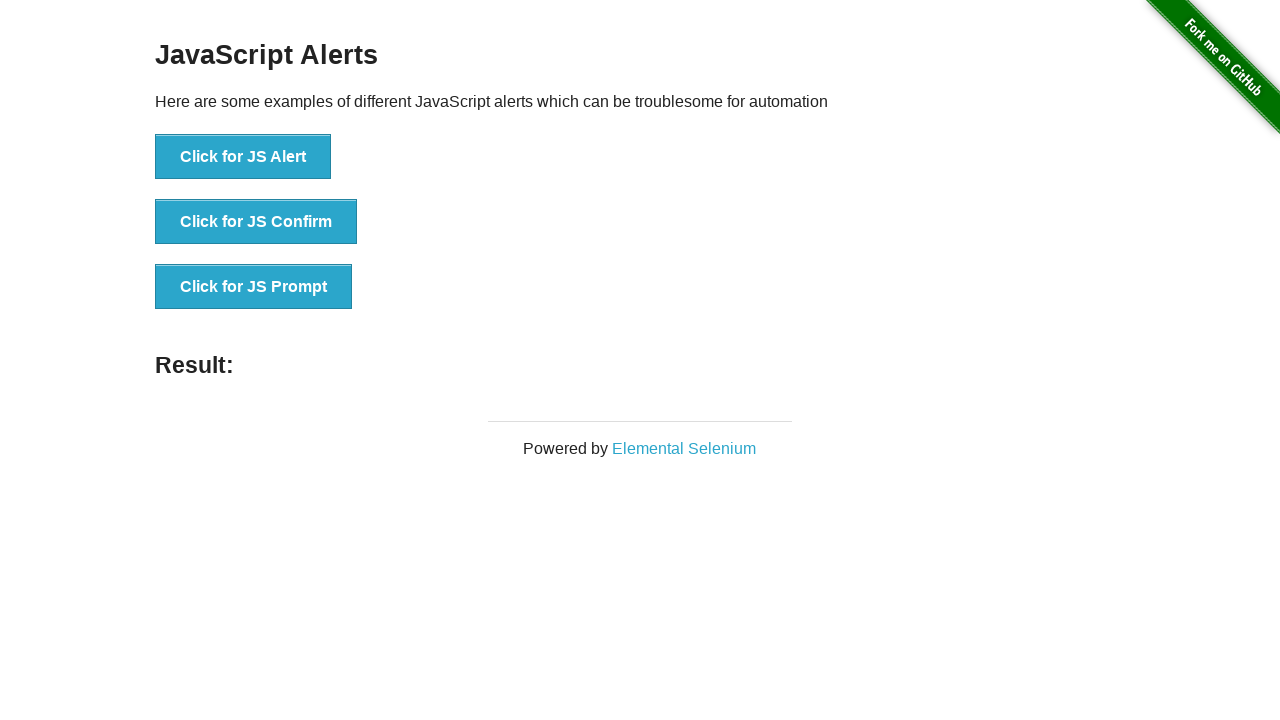

Clicked the second button to trigger JavaScript confirmation alert at (256, 222) on button >> nth=1
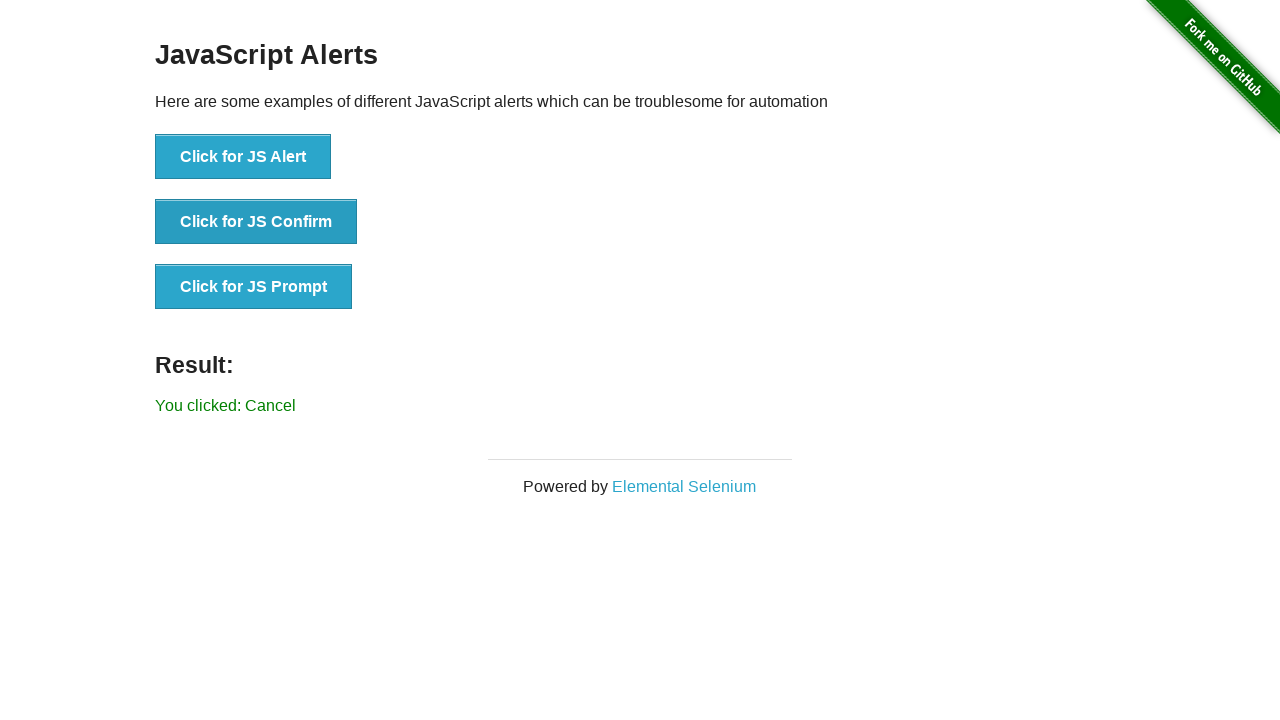

Set up dialog handler to accept confirmation dialogs
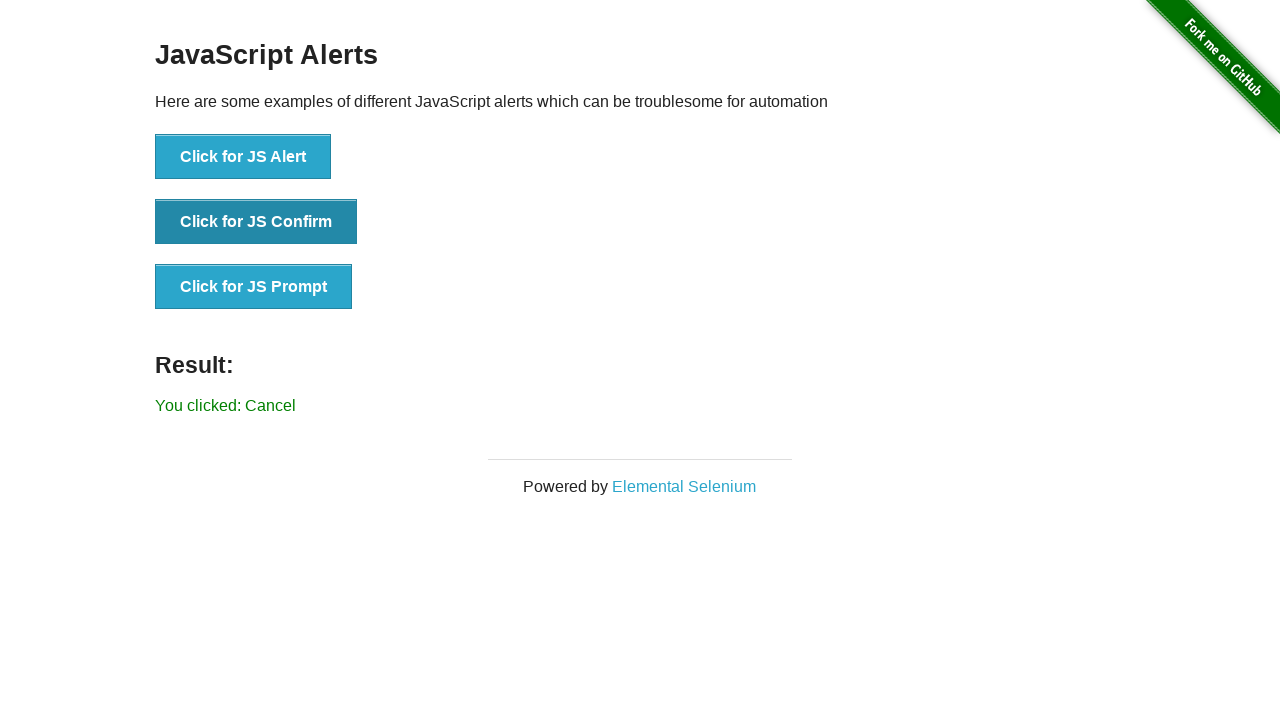

Clicked the second button again to trigger the confirmation dialog at (256, 222) on button >> nth=1
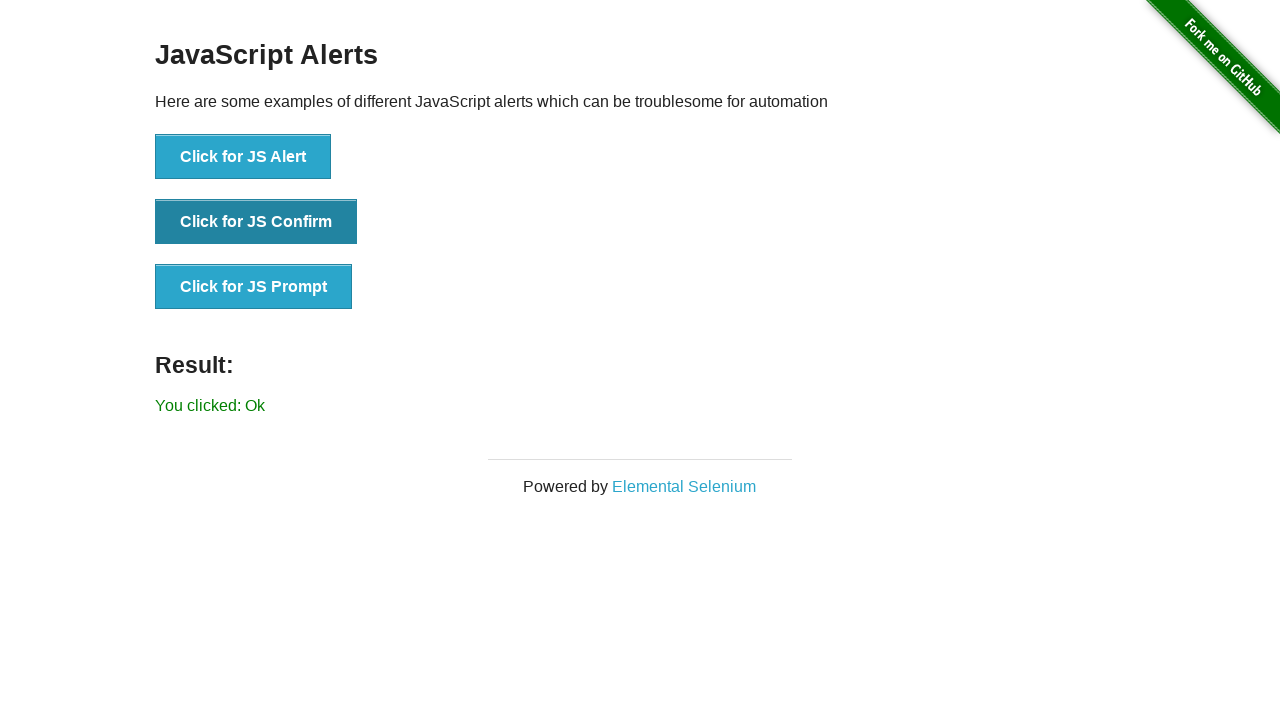

Result text element loaded
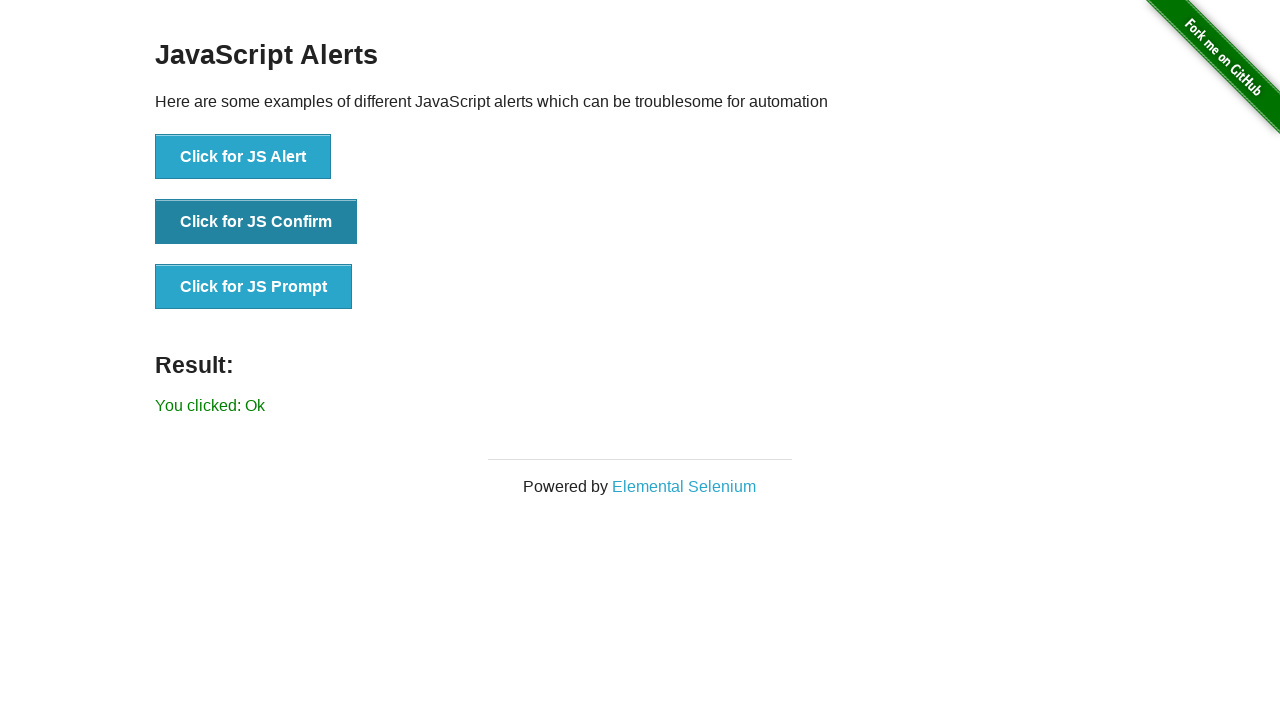

Retrieved result text content
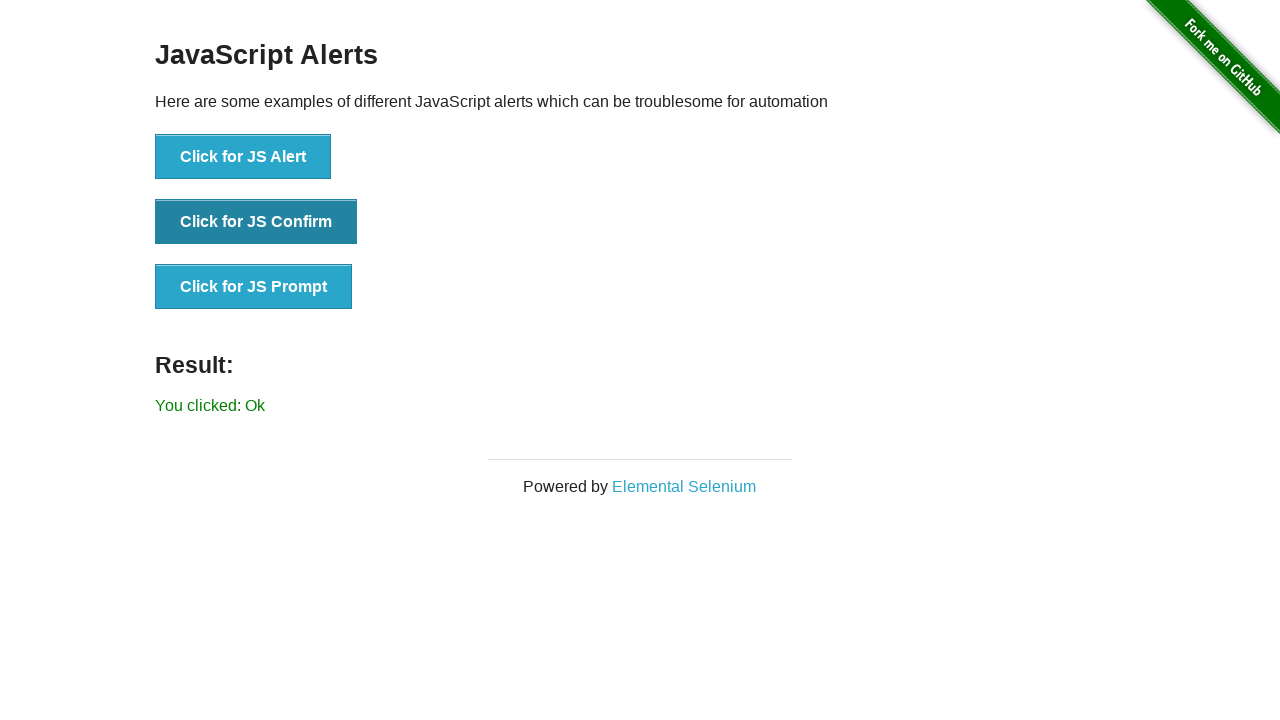

Verified result text matches 'You clicked: Ok'
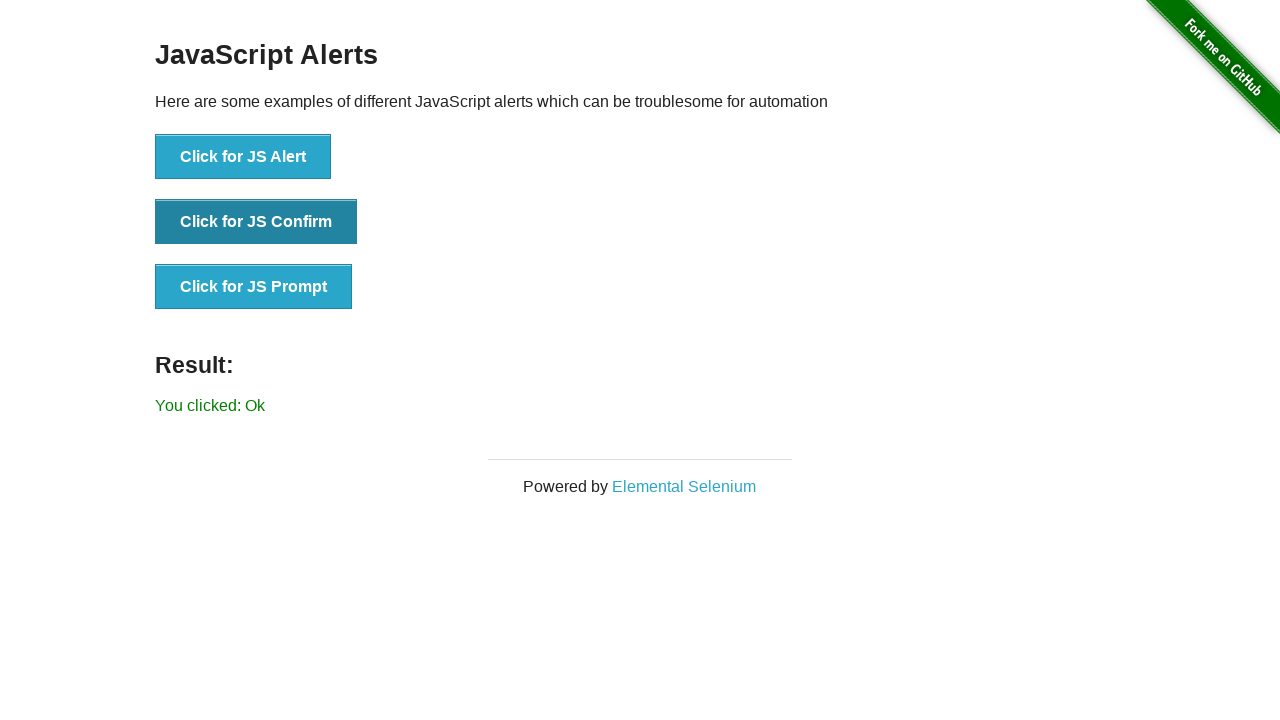

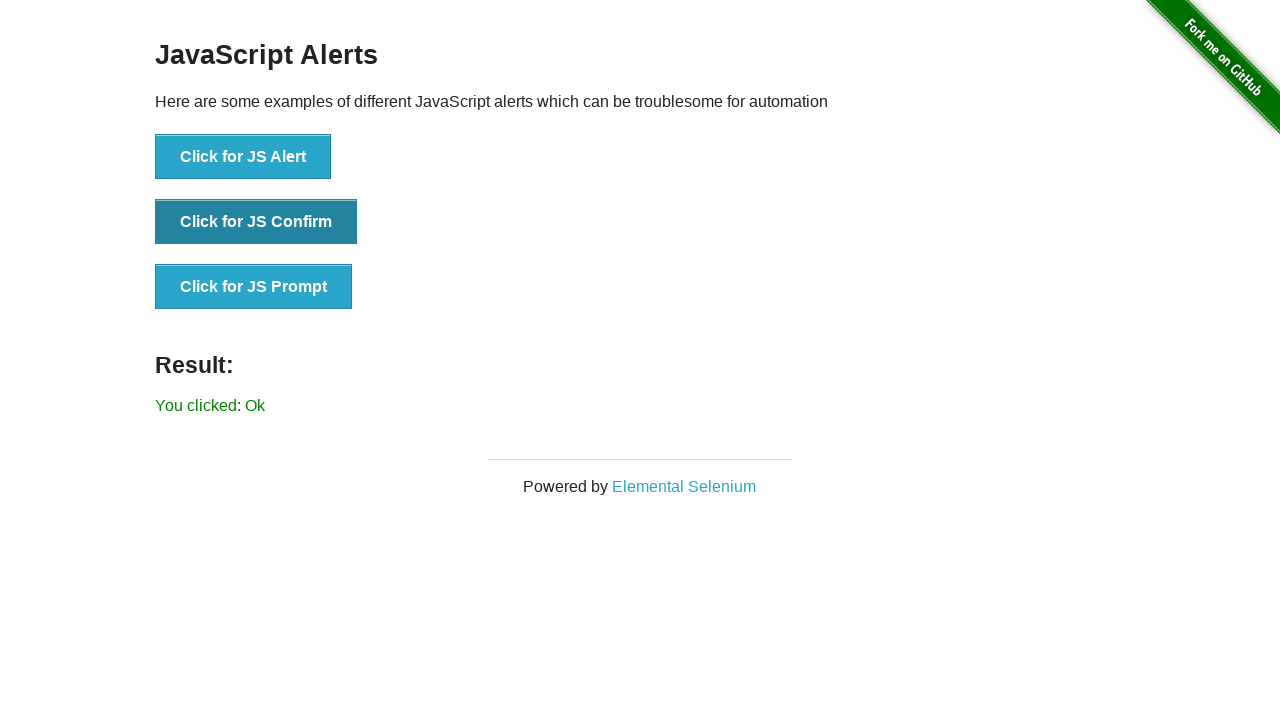